Tests clicking a link that opens a popup window on the omayo Selenium practice website.

Starting URL: https://omayo.blogspot.com/

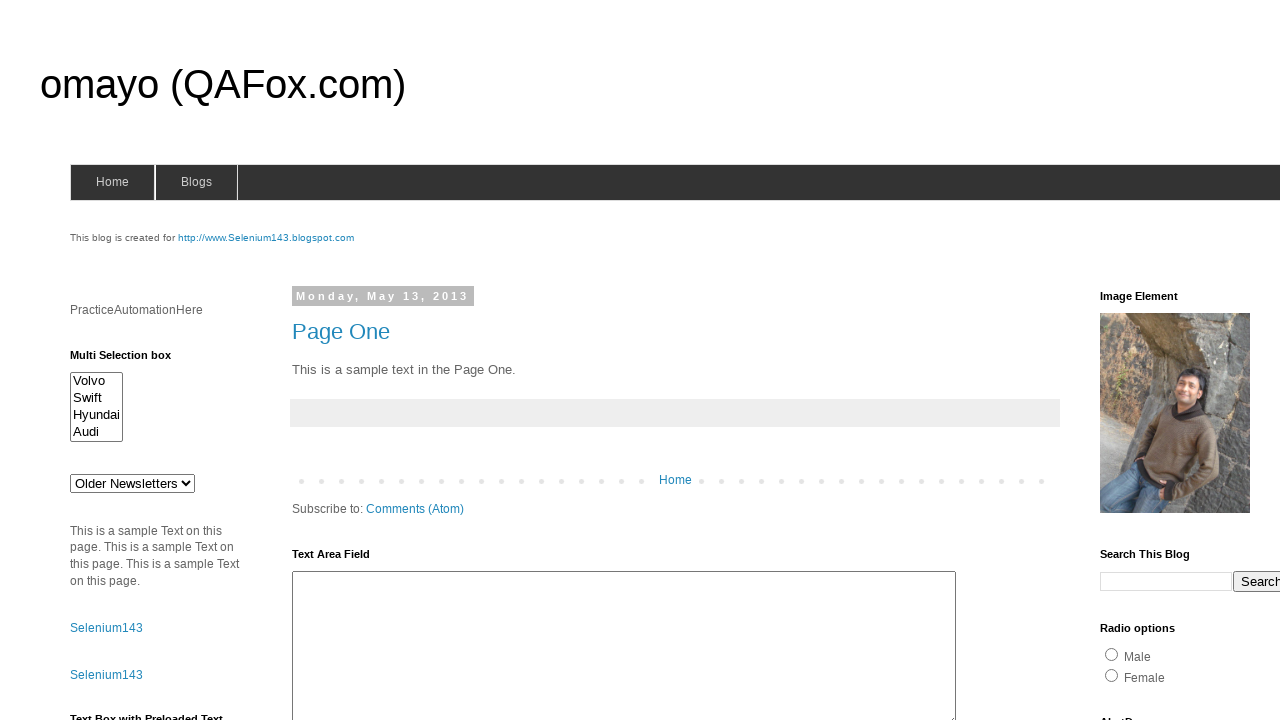

Clicked link to open a popup window at (132, 360) on xpath=//a[text()='Open a popup window']
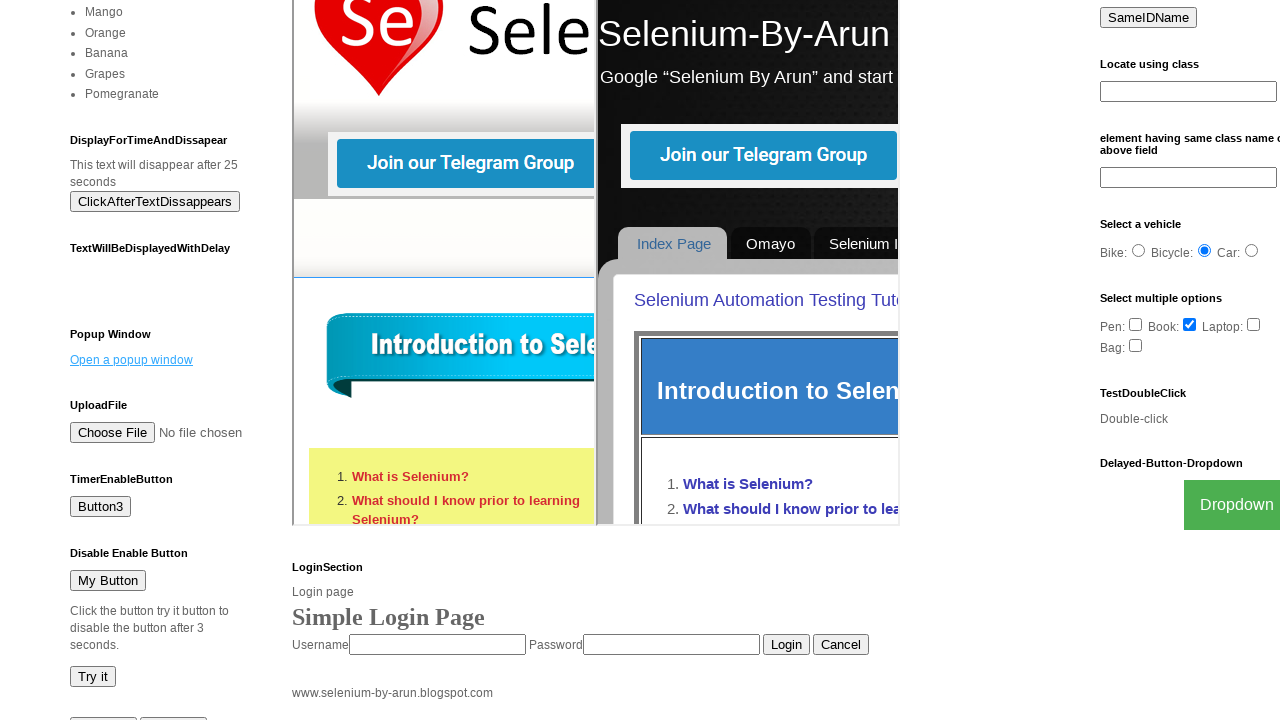

Waited 2 seconds for popup window to open
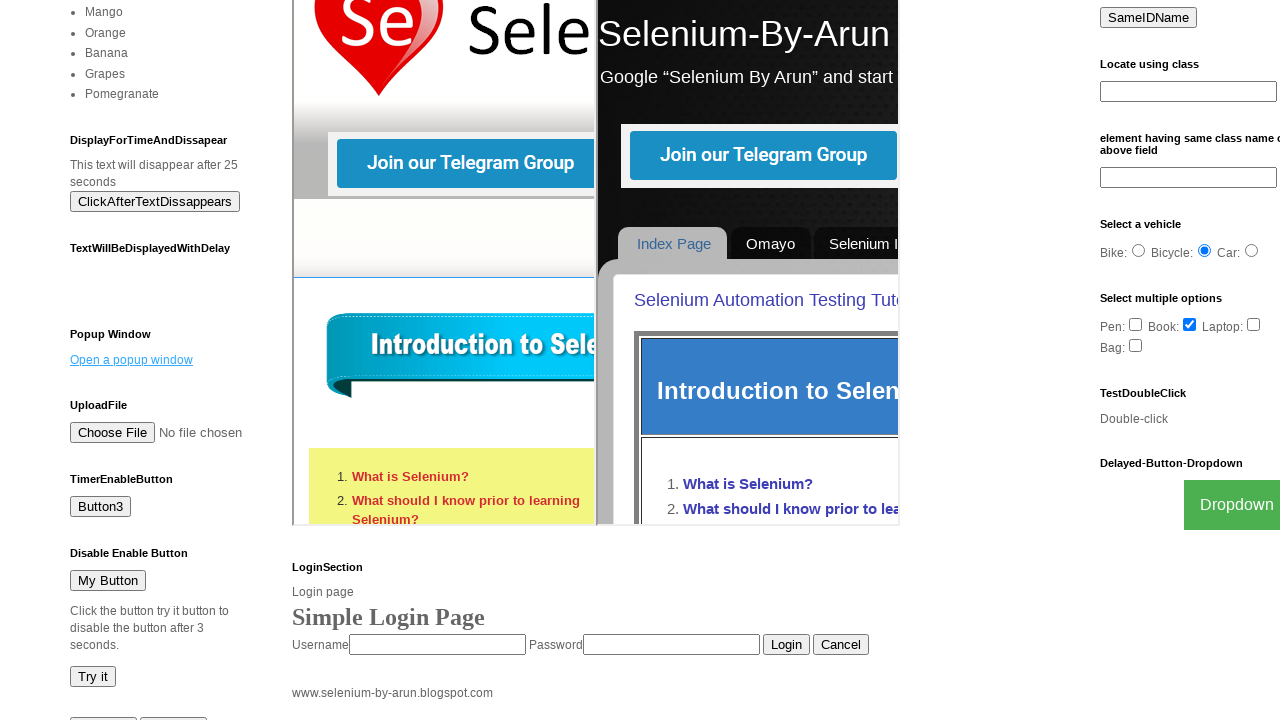

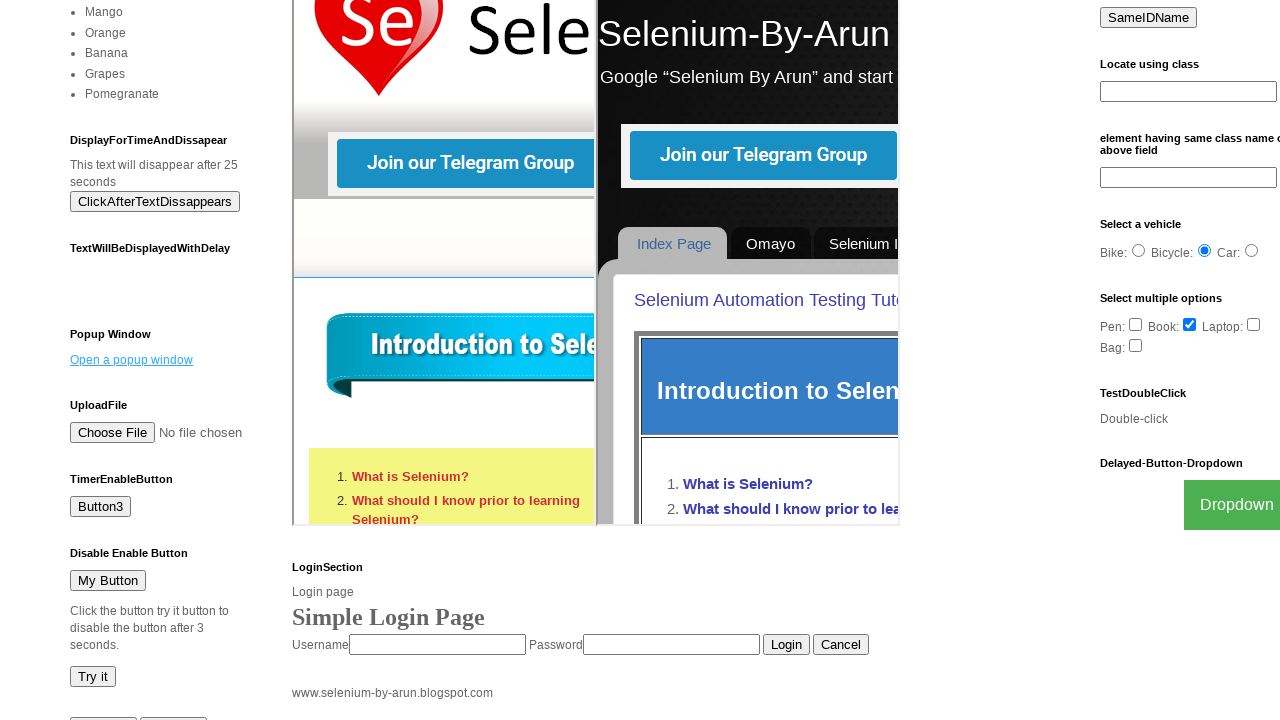